Tests JavaScript confirmation alert by dismissing it and verifying the resulting message on the page

Starting URL: http://automationbykrishna.com/

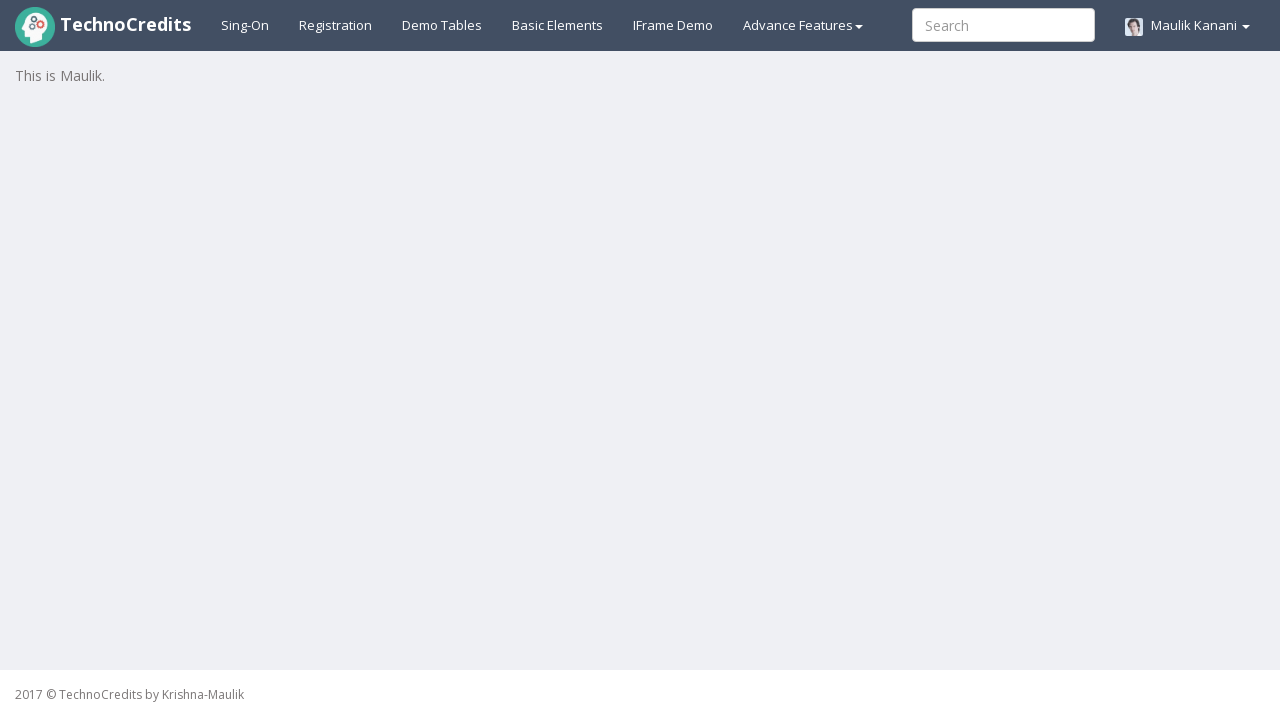

Clicked on Basic Elements tab at (558, 25) on #basicelements
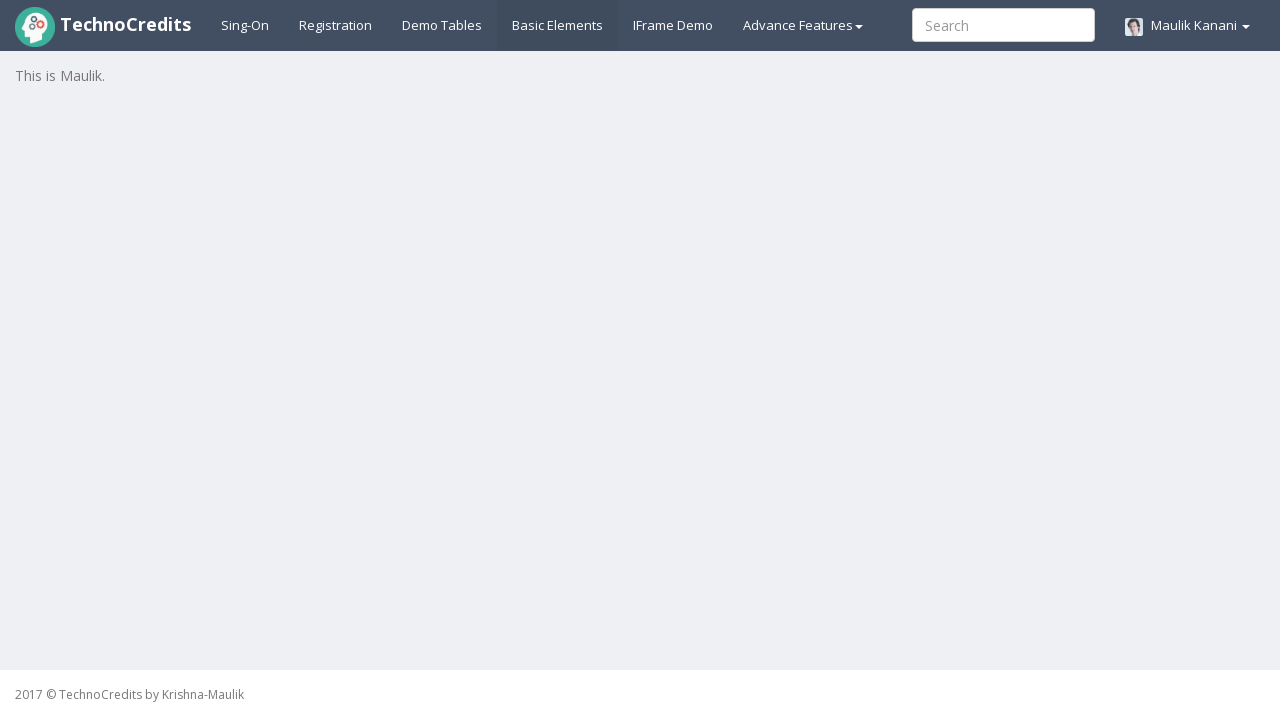

Waited 2 seconds for page to load
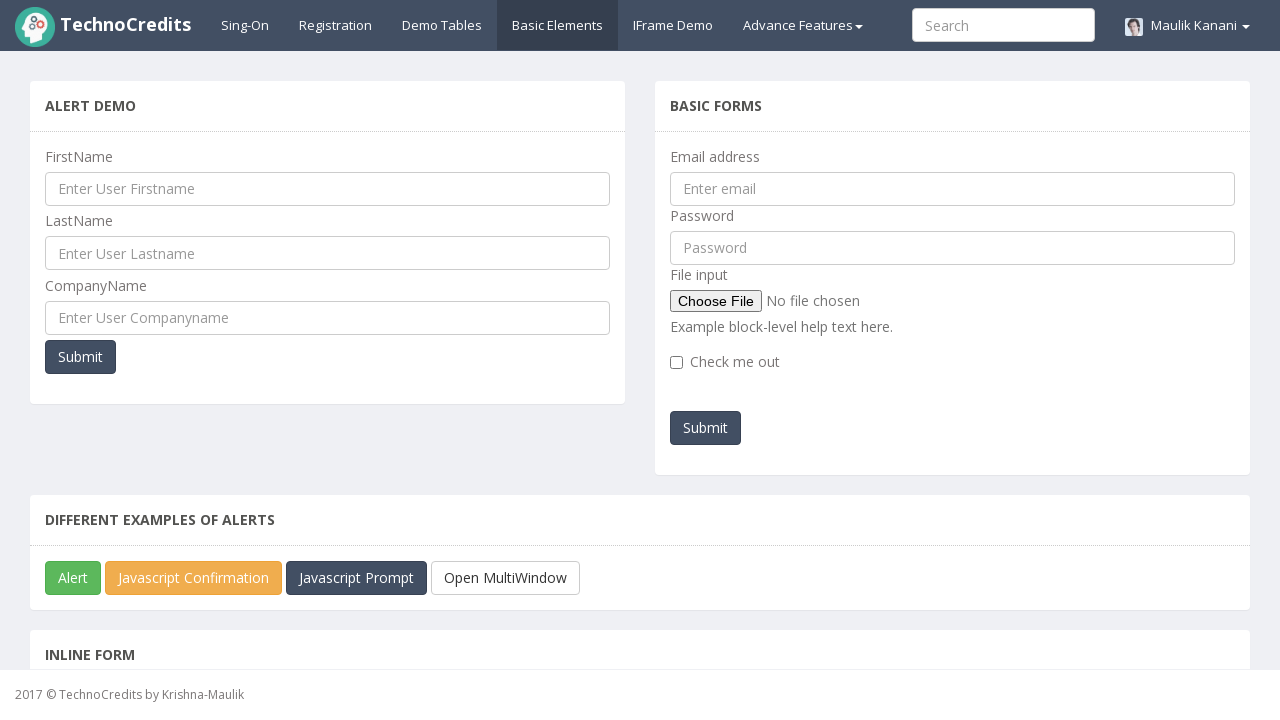

Clicked JavaScript Confirmation button at (194, 578) on button.btn.btn-warning
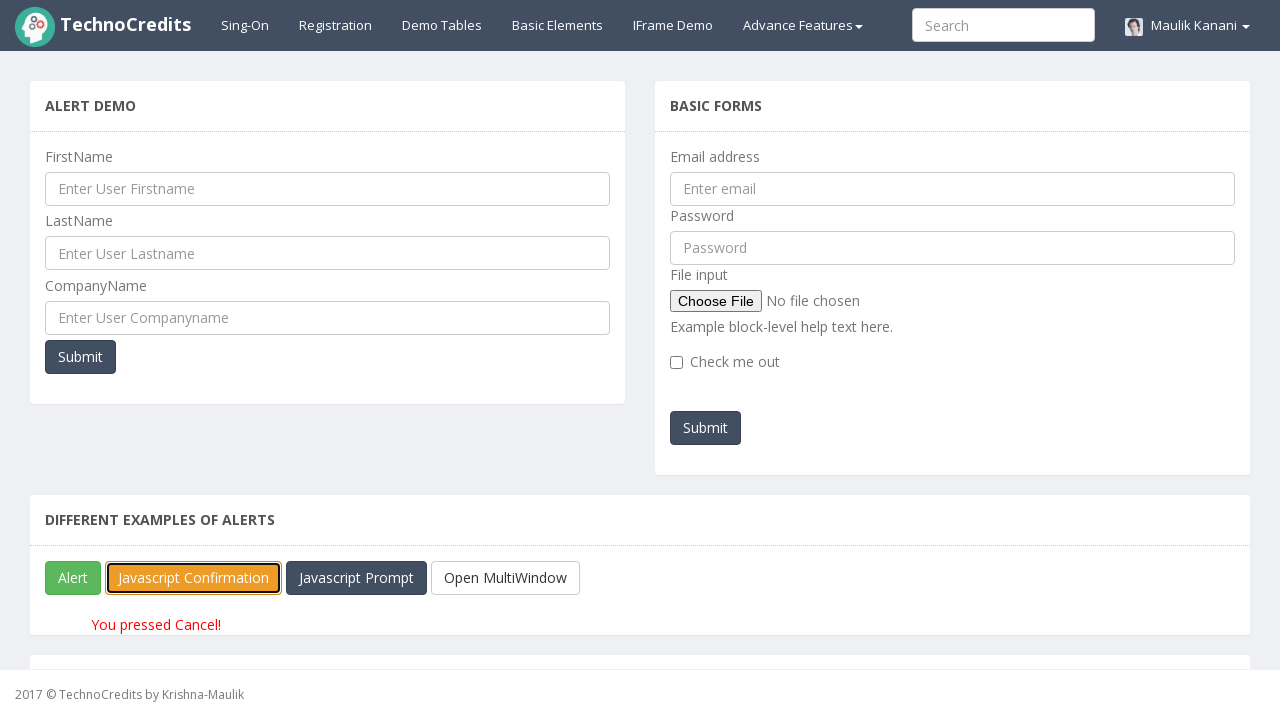

Set up dialog handler to dismiss confirmation alert
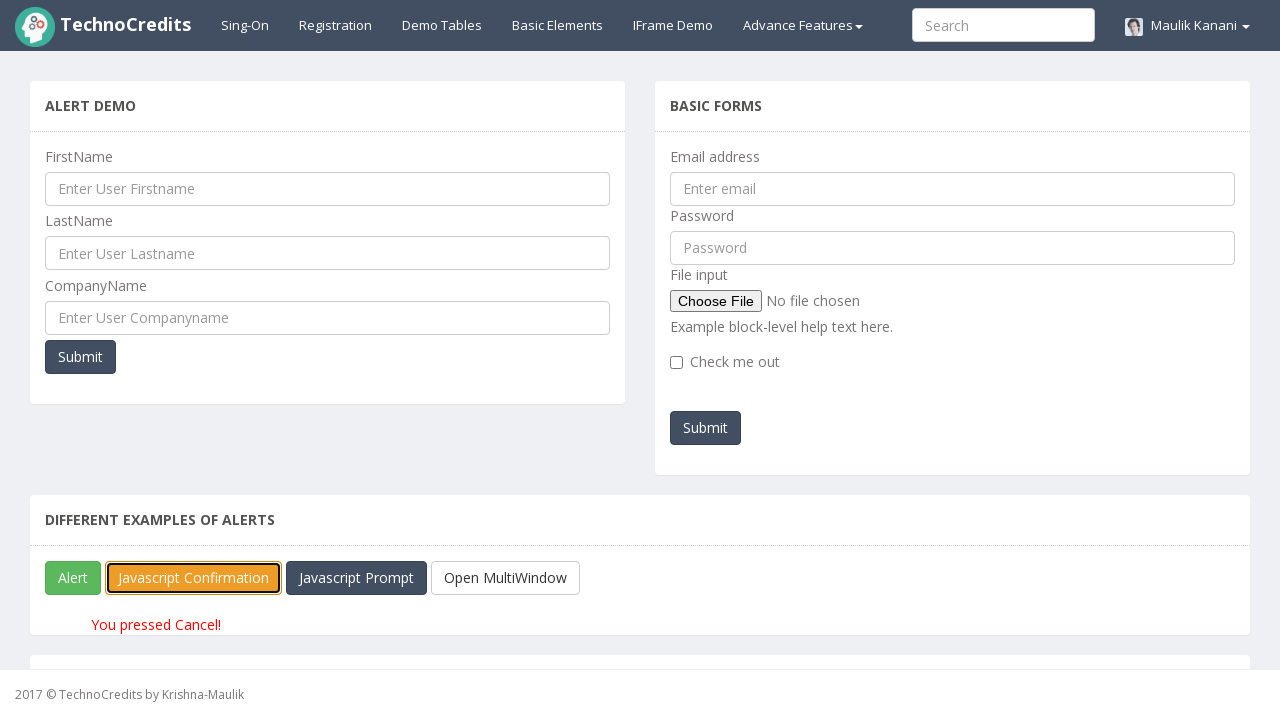

Verified 'You pressed Cancel!' message appeared after dismissing alert
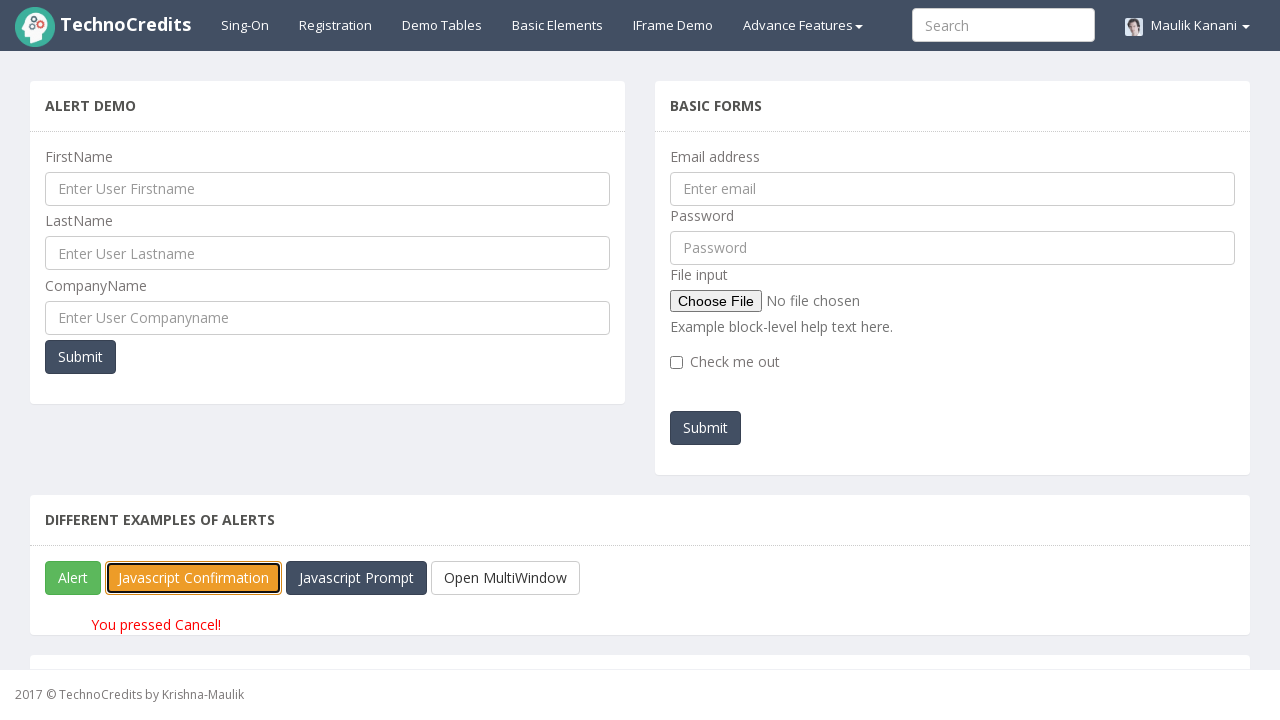

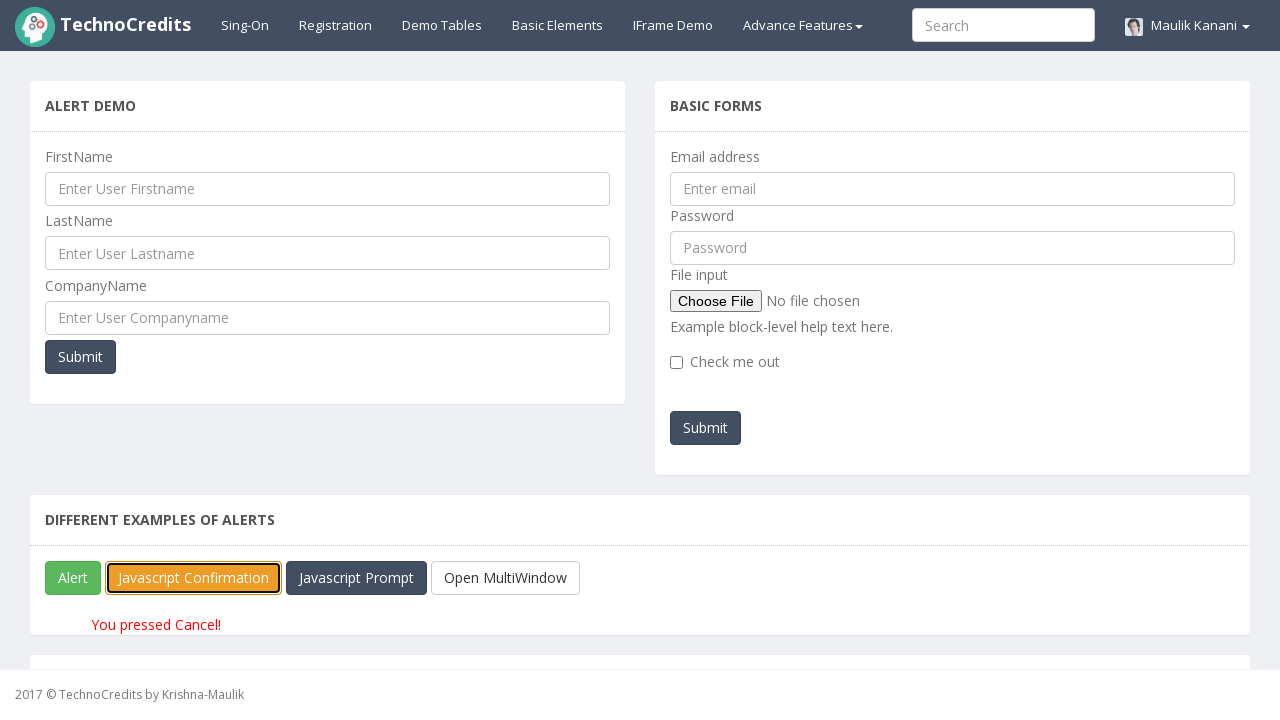